Tests dynamic controls functionality by navigating to the dynamic controls page, checking and removing a checkbox, then adding it back, verifying the async loading behavior and messages throughout the flow.

Starting URL: https://the-internet.herokuapp.com/

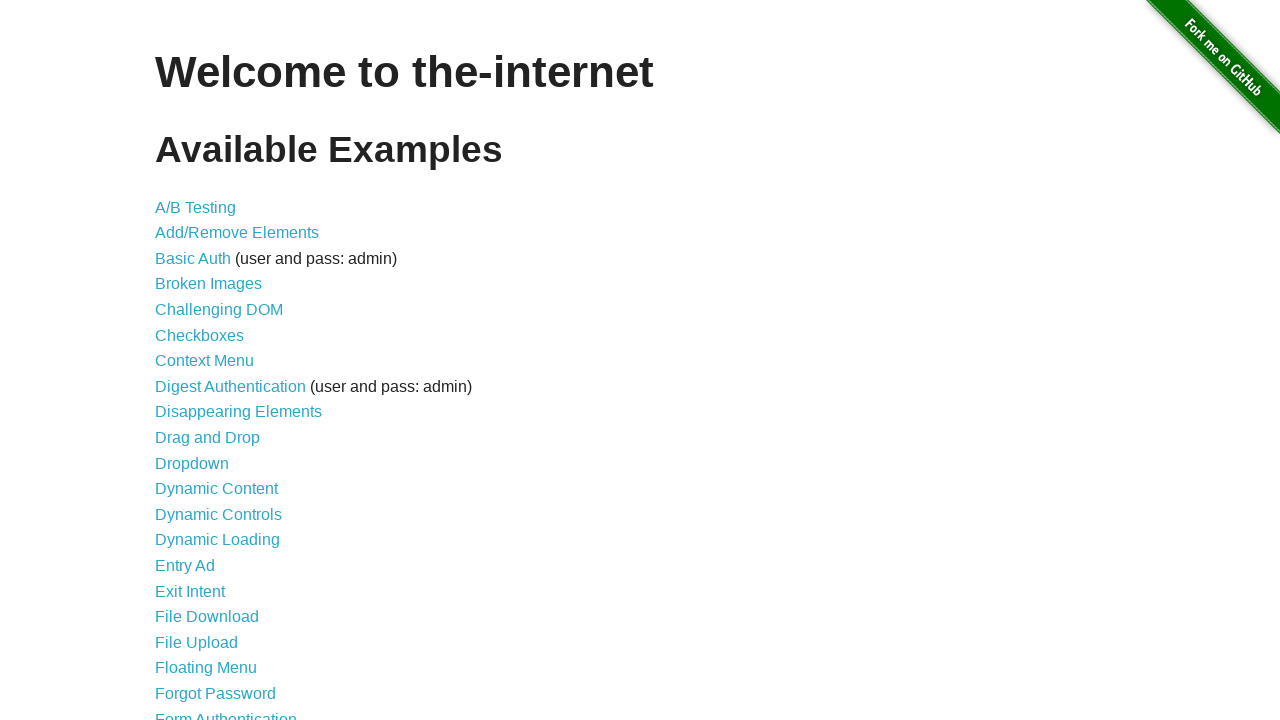

Clicked on the Dynamic Controls link at (218, 514) on xpath=//a[@href='/dynamic_controls']
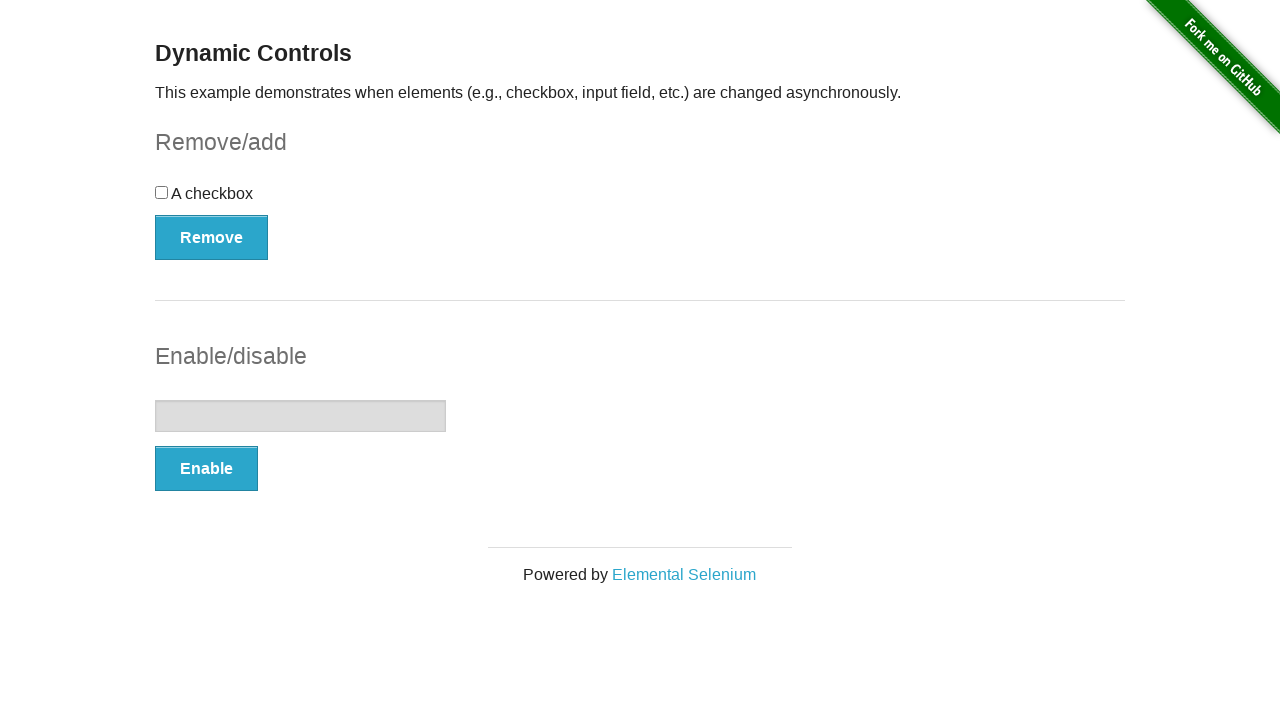

Verified Remove button is visible
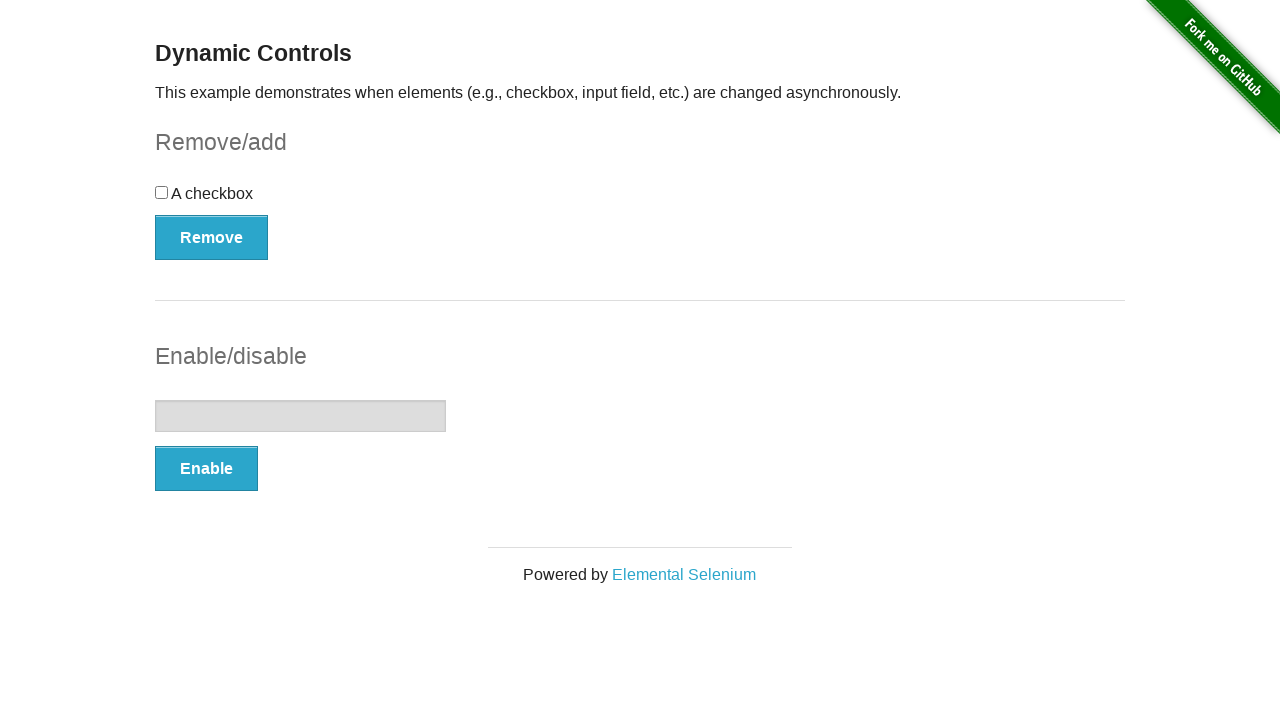

Checked the checkbox at (162, 192) on xpath=//input[@type='checkbox']
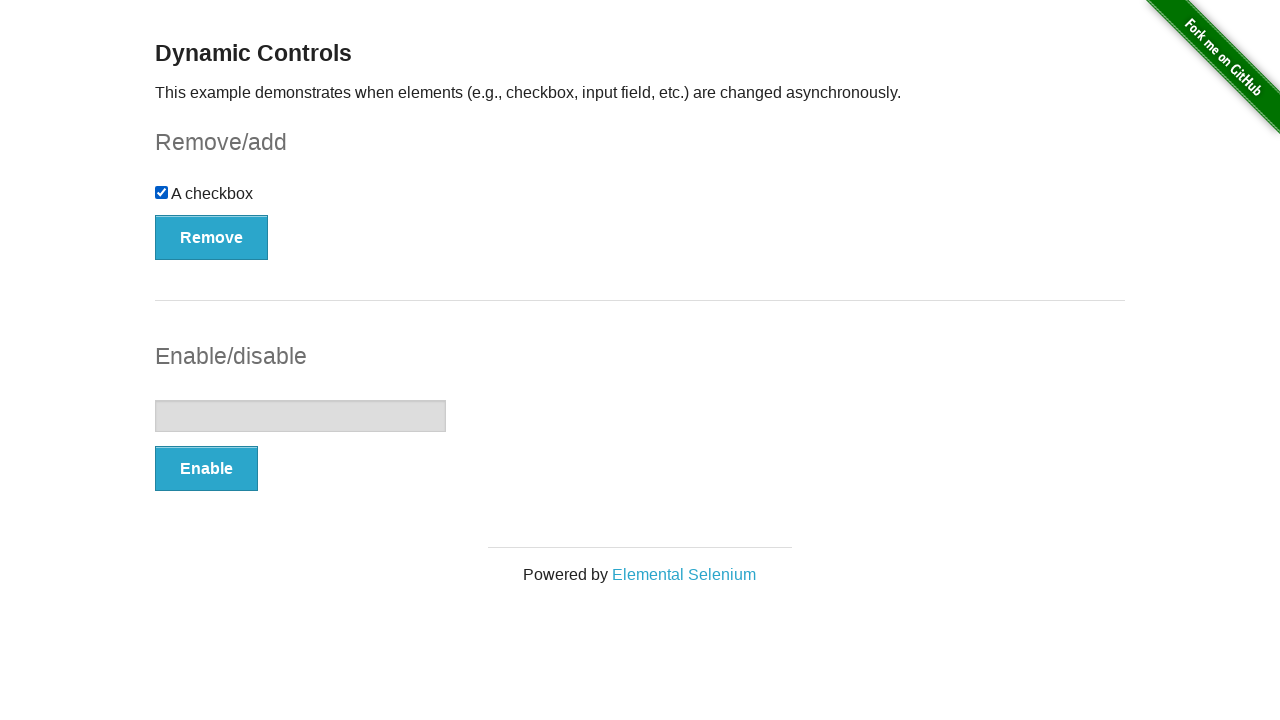

Clicked the Remove button at (212, 237) on button:has-text('Remove')
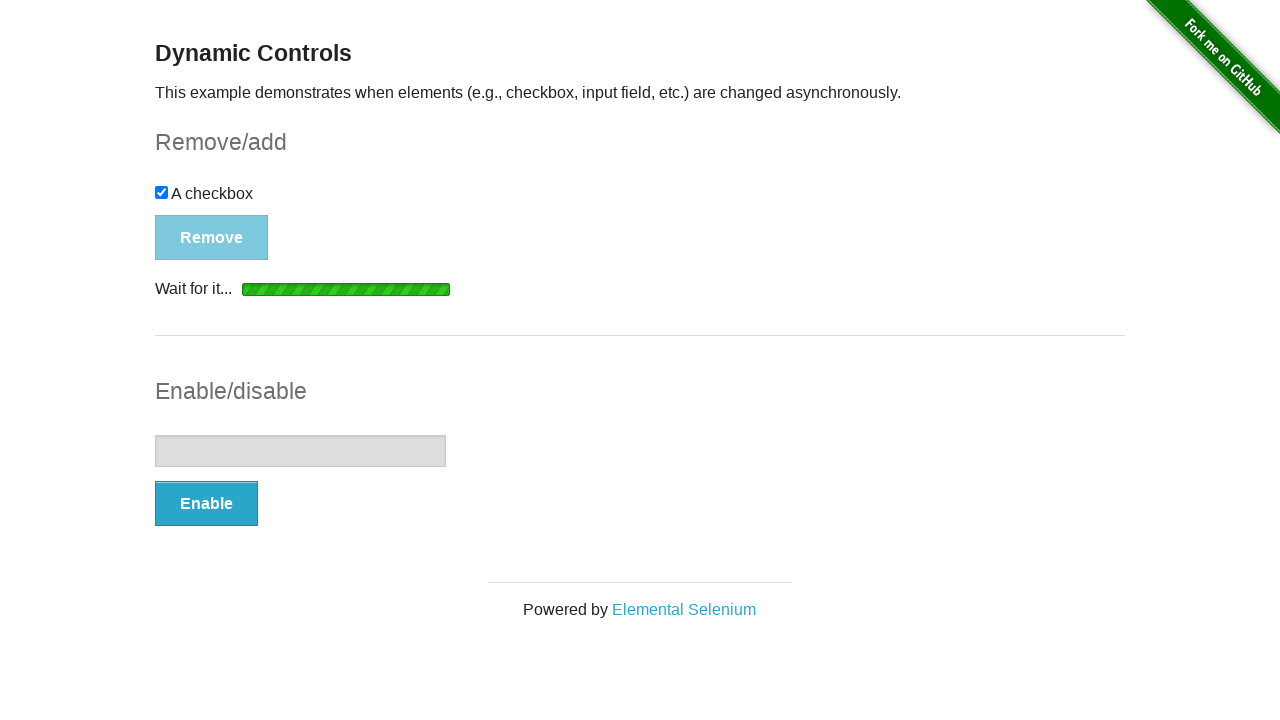

Loading bar appeared
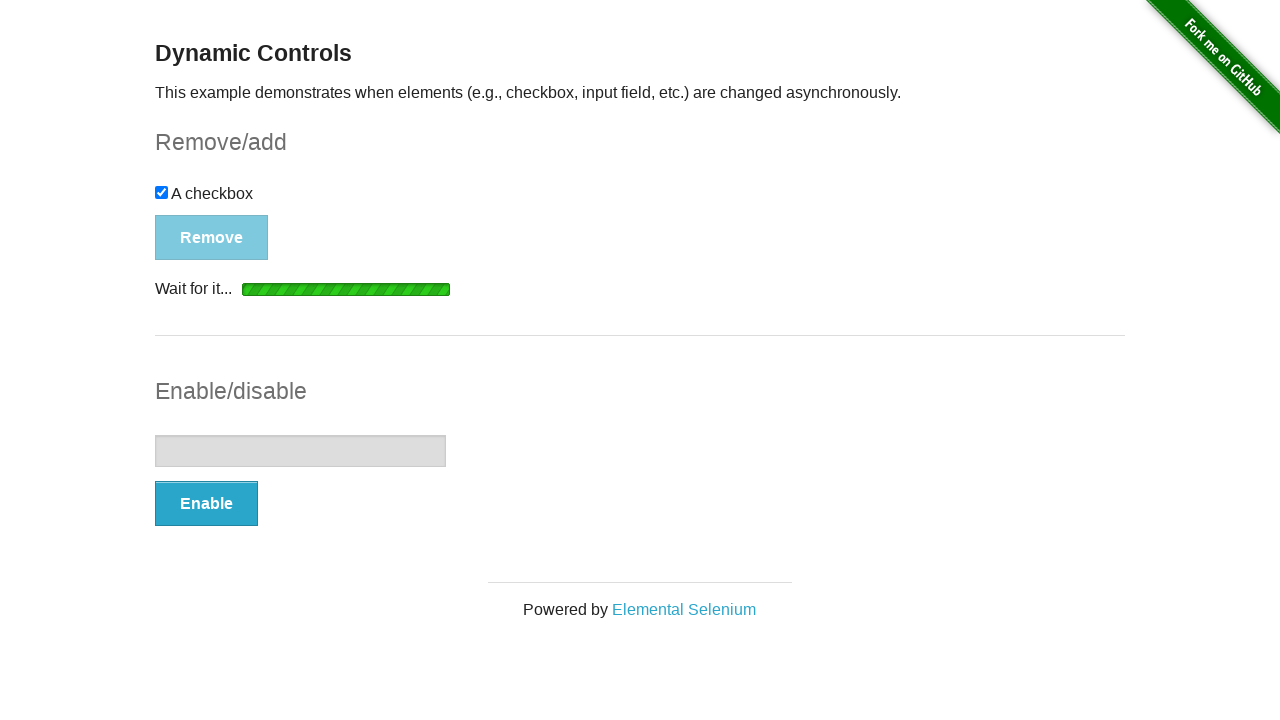

Loading bar disappeared after removing checkbox
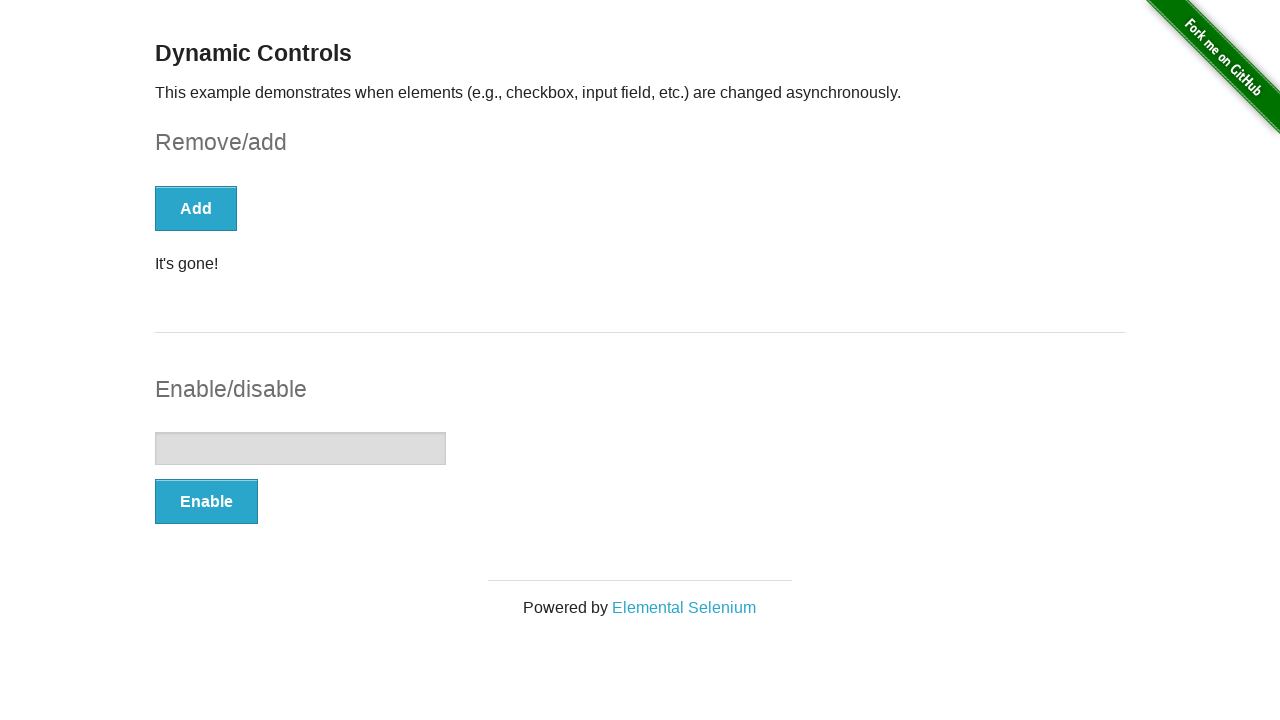

Verified 'It's gone!' message appeared
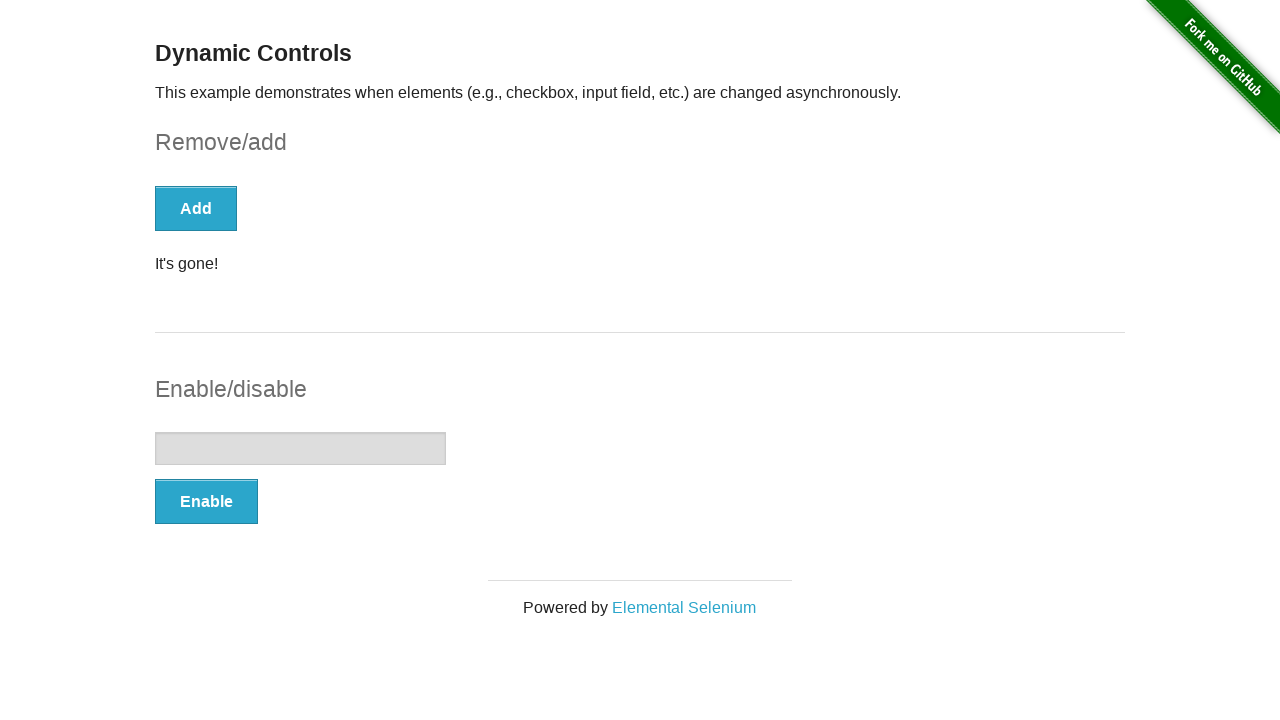

Clicked the Add button at (196, 208) on button:has-text('Add')
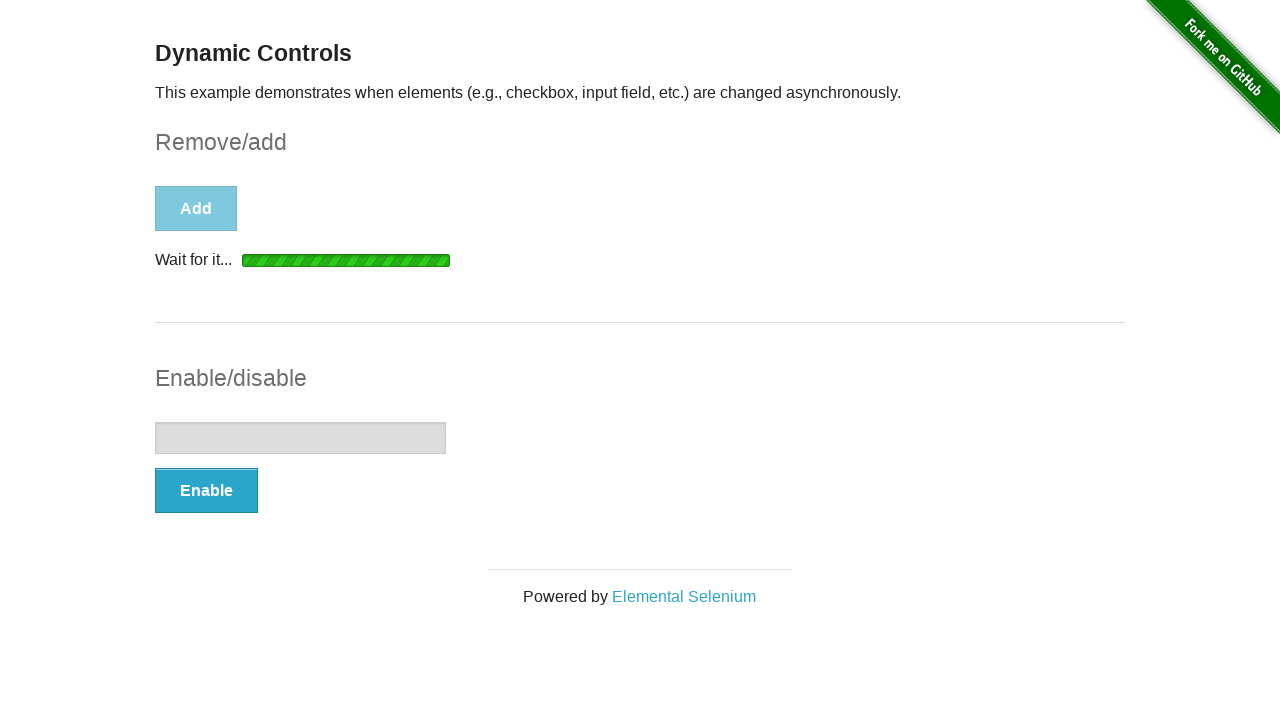

Loading bar appeared while adding checkbox
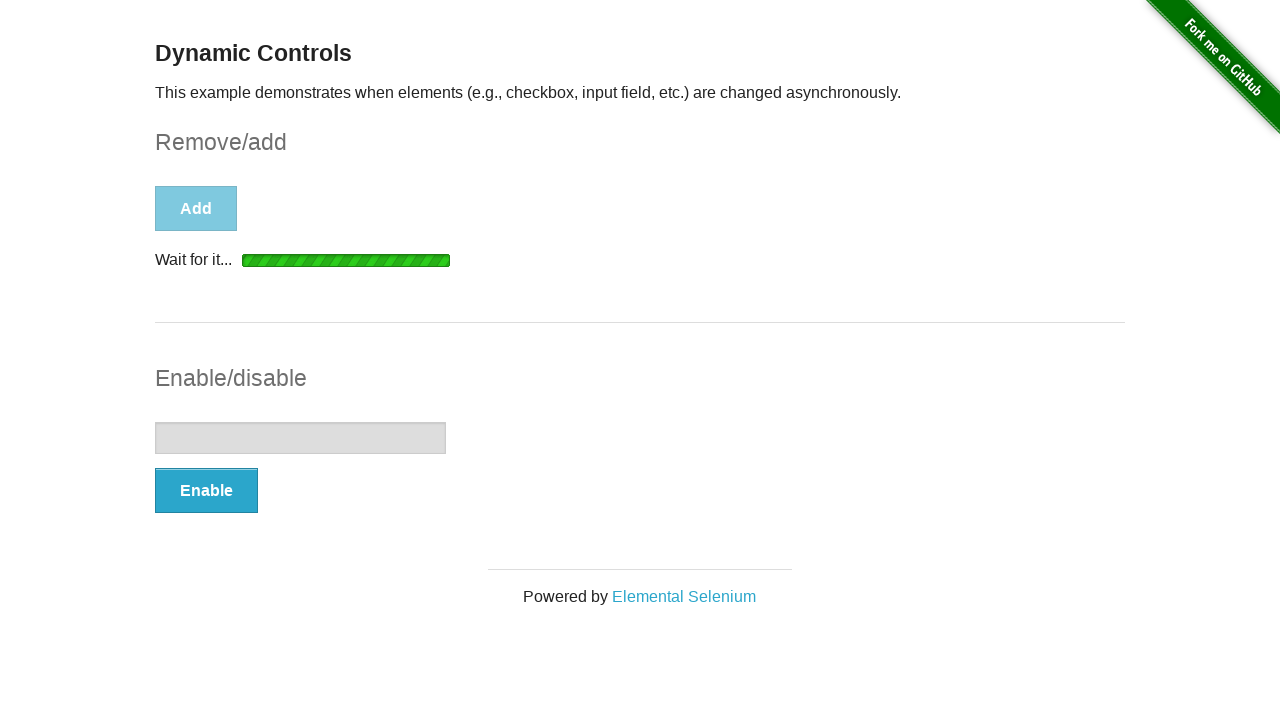

Loading bar disappeared after adding checkbox
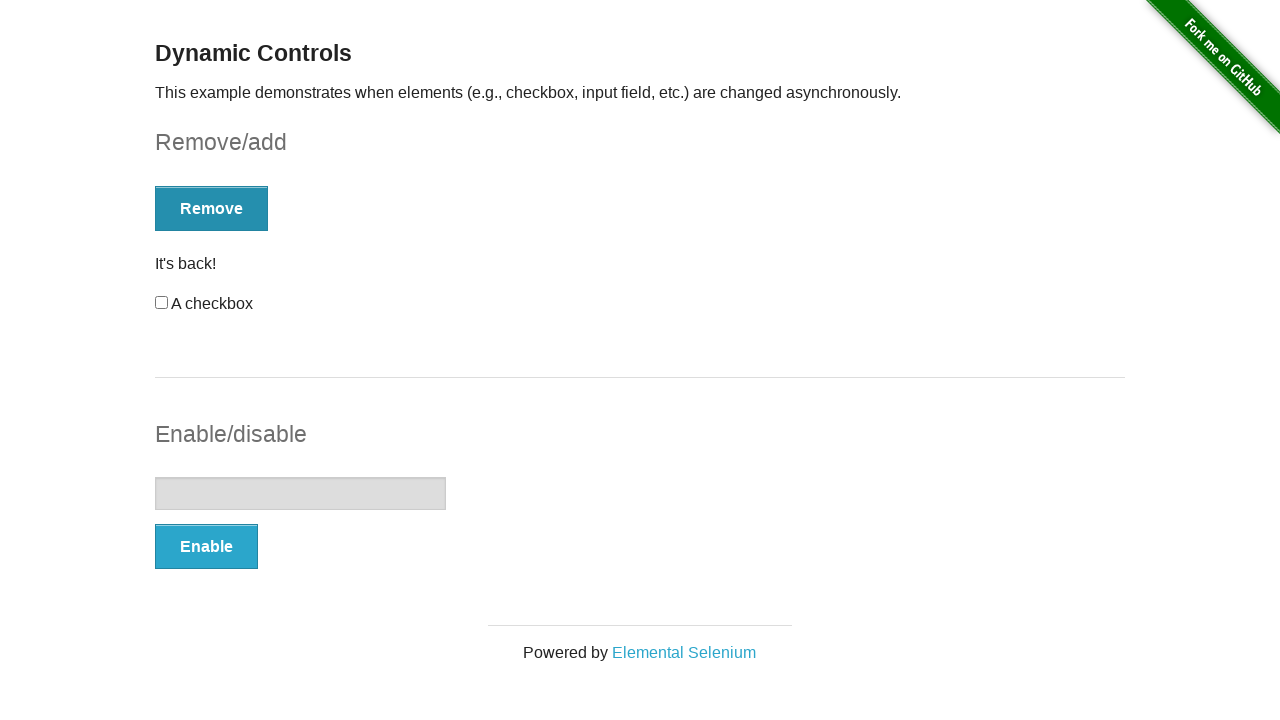

Verified checkbox is visible again
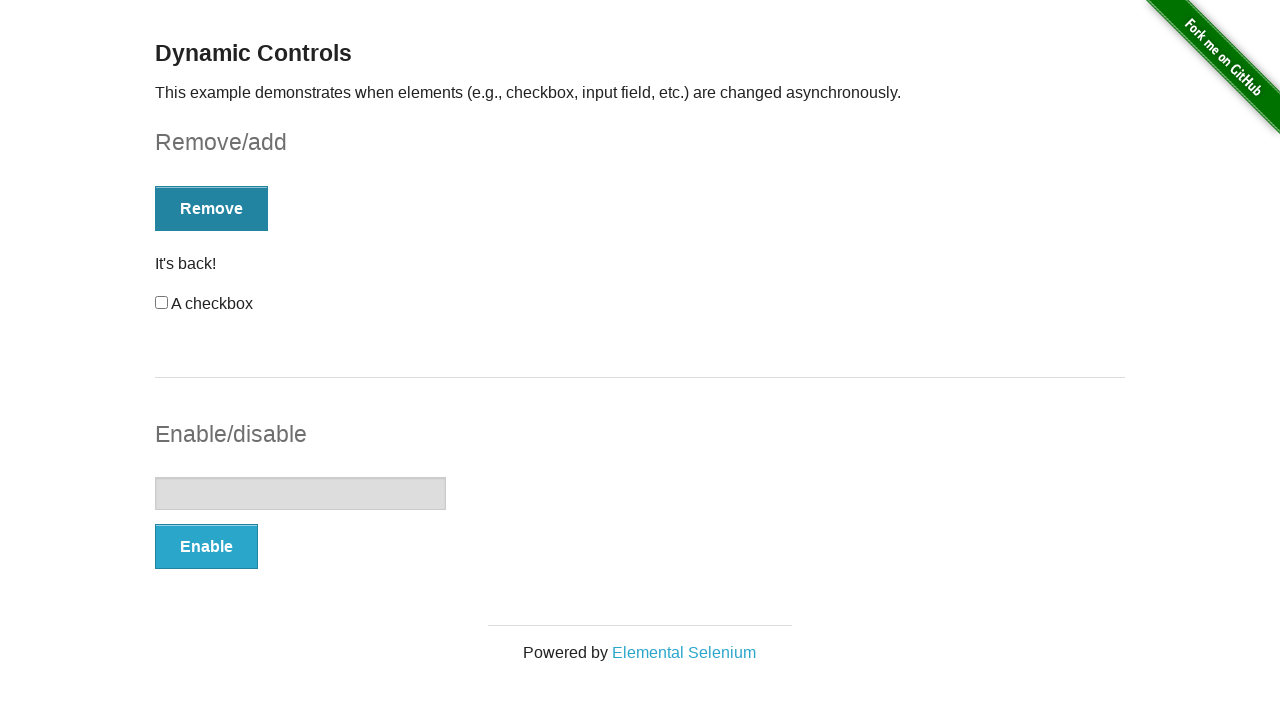

Verified 'It's back!' message appeared
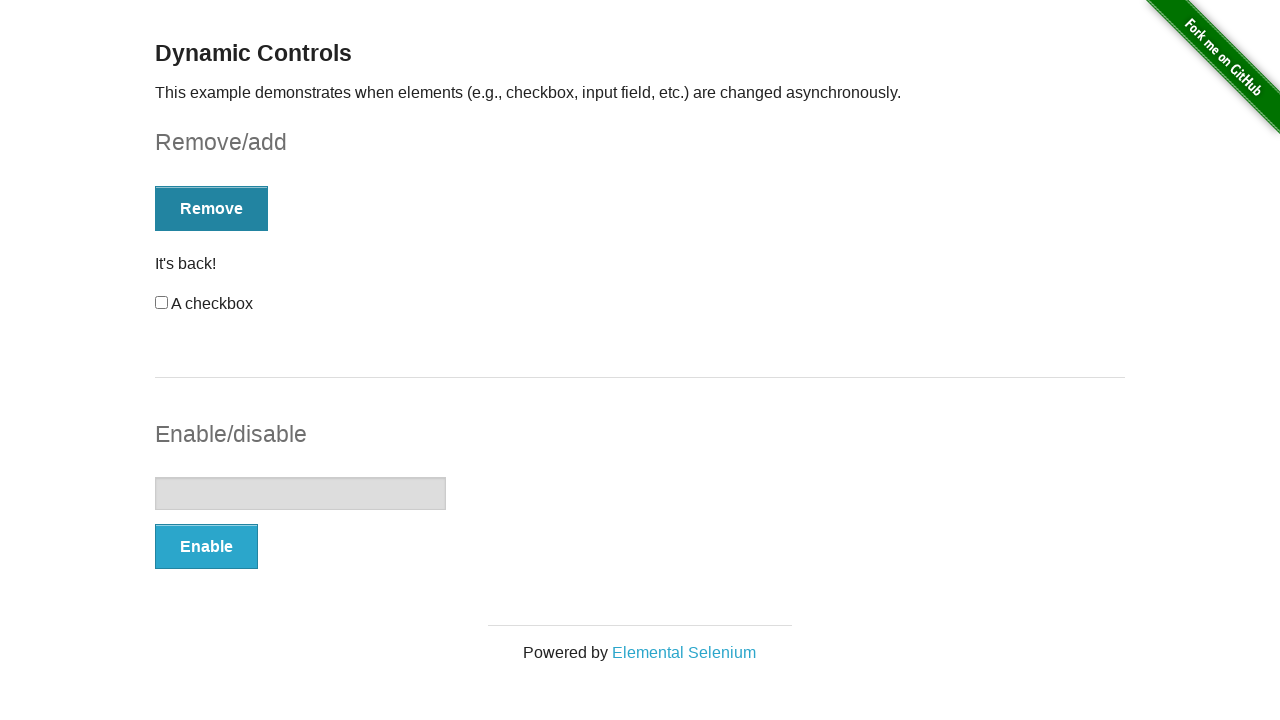

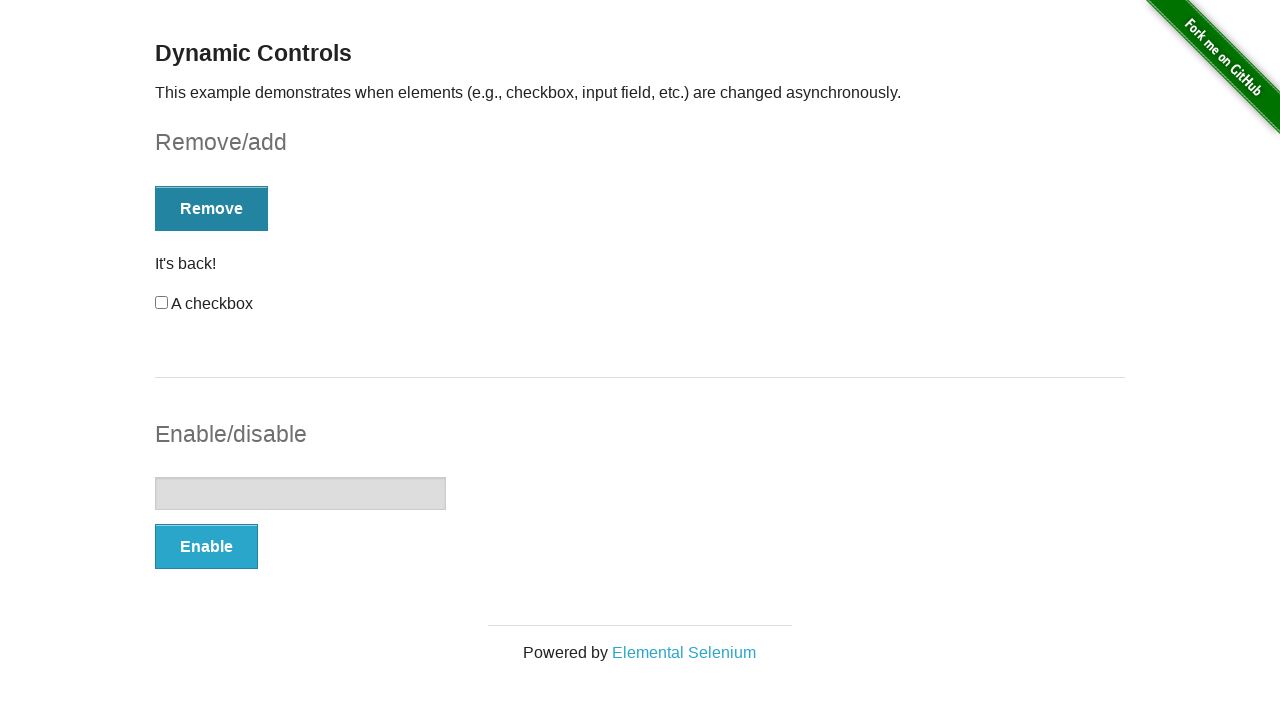